Tests basic browser navigation by visiting a page and then navigating back using the browser's back functionality

Starting URL: https://dev.webiomed.ru/#/main

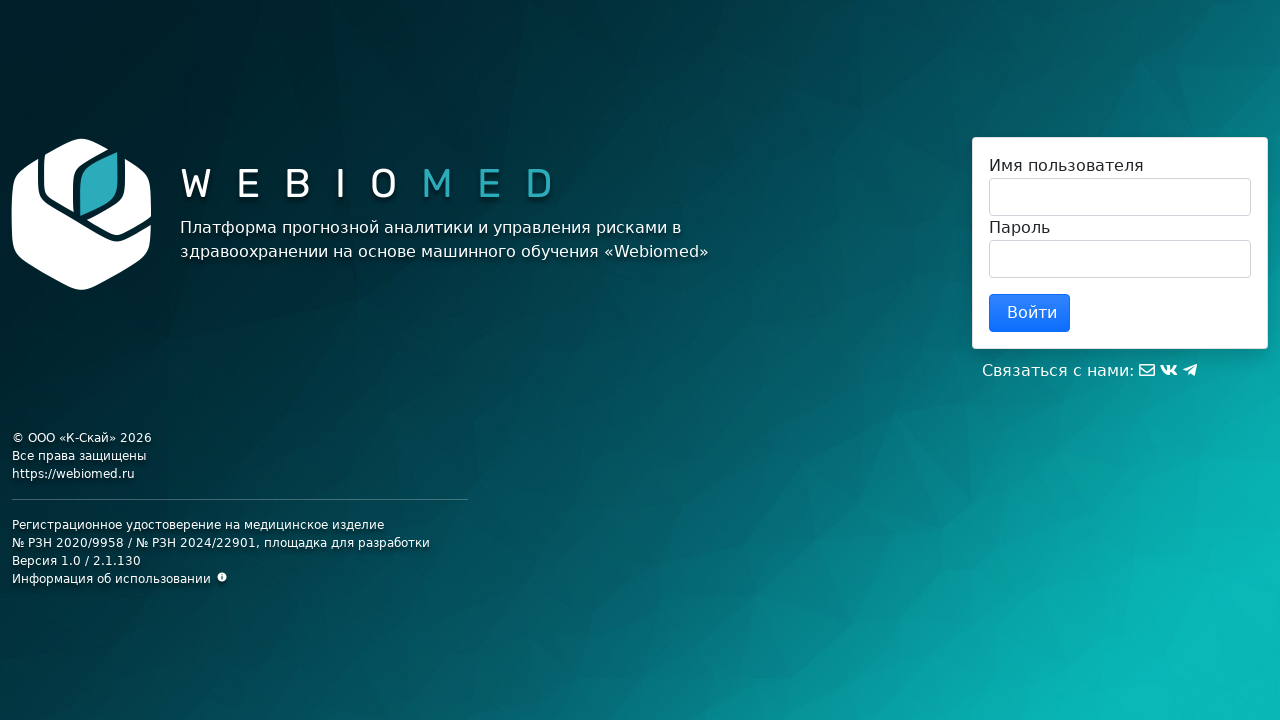

Waited for page to load with networkidle state
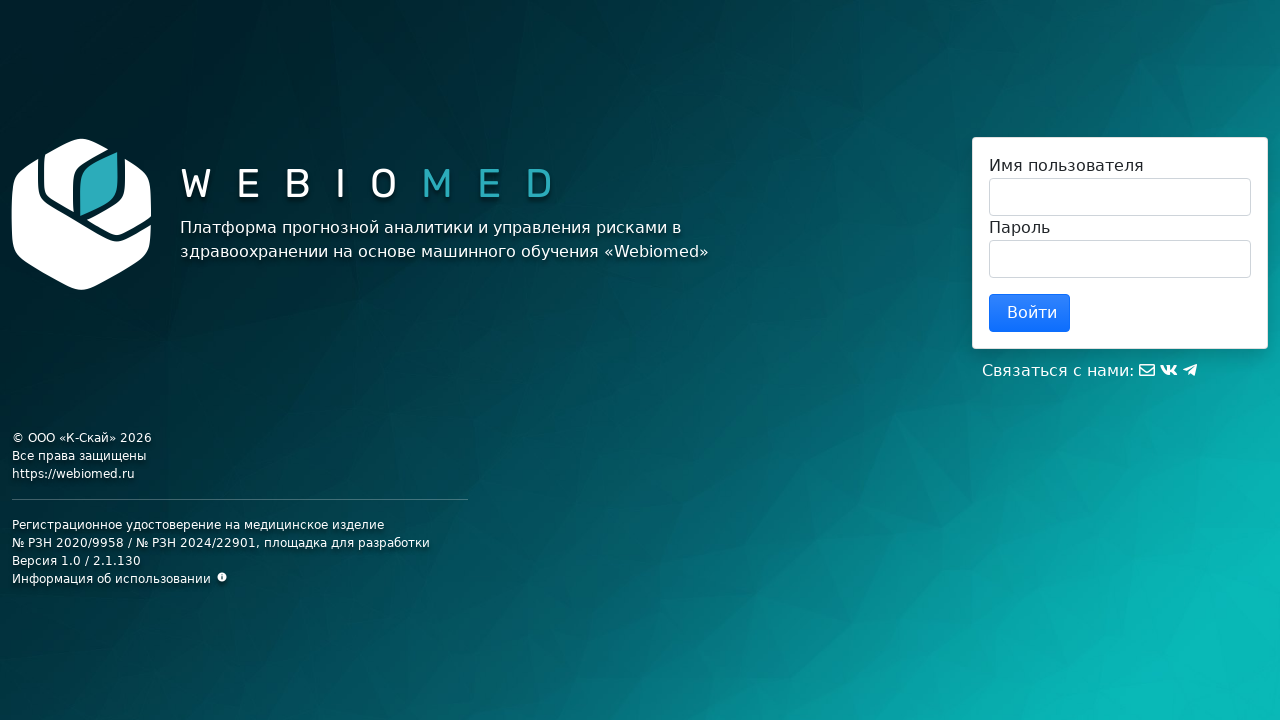

Navigated back using browser back button
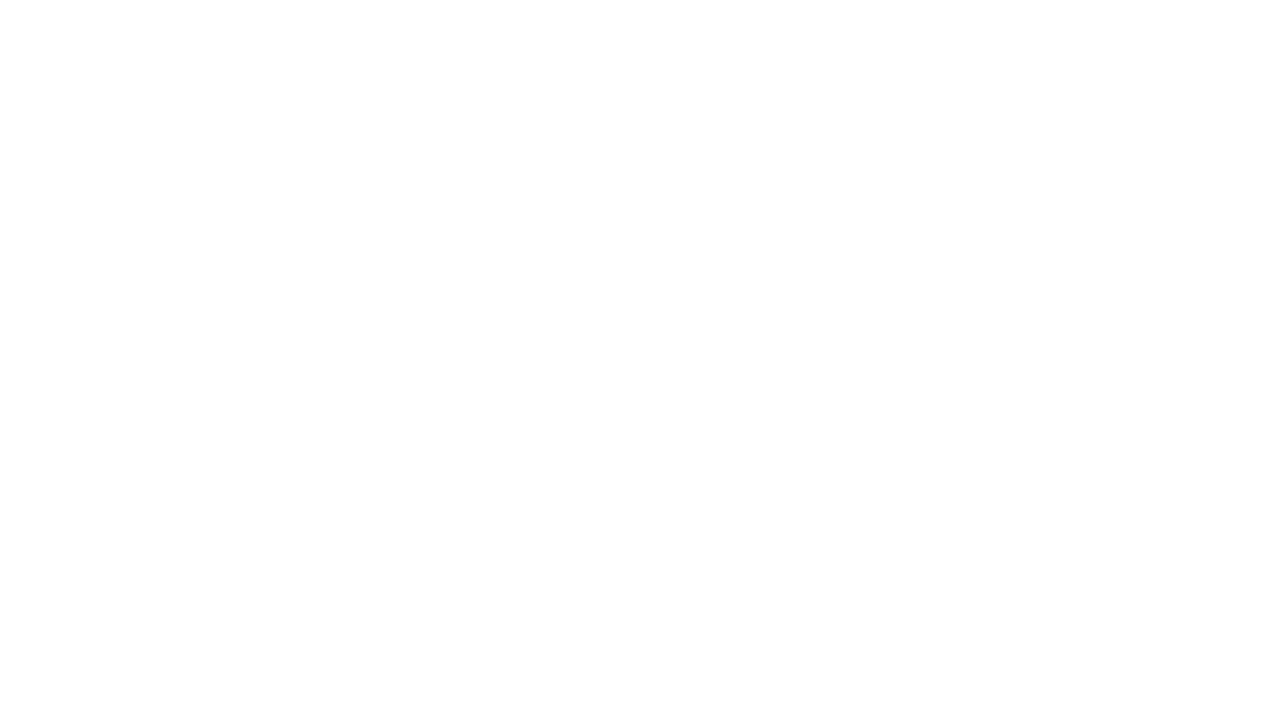

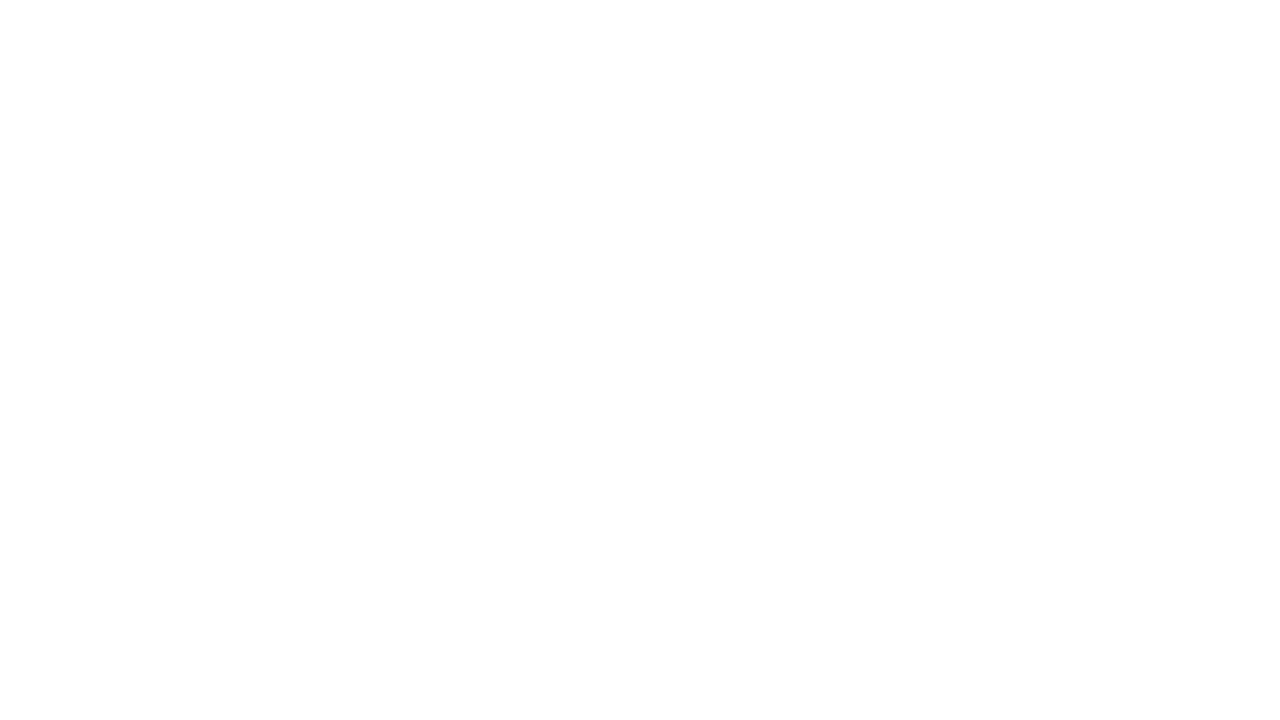